Navigates to the Selenium documentation page and clicks on a link using partial link text locator

Starting URL: https://www.selenium.dev/documentation/webdriver/elements/locators/

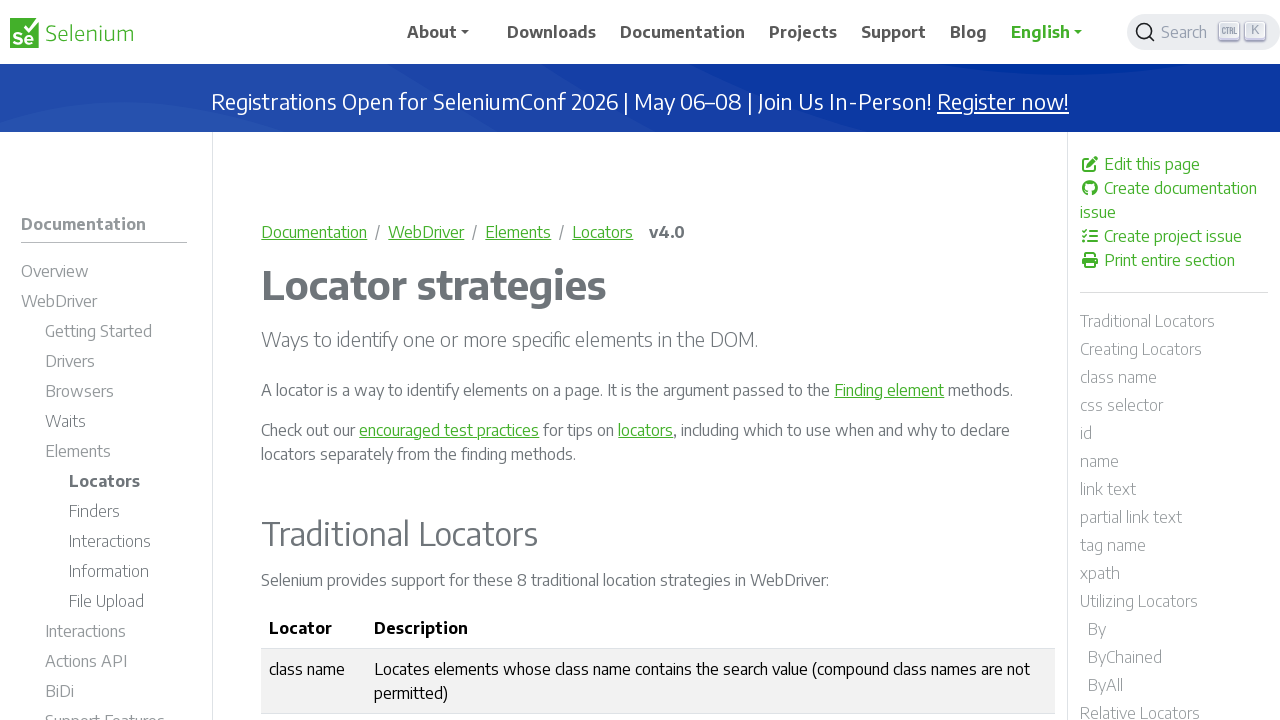

Navigated to Selenium WebDriver locators documentation page
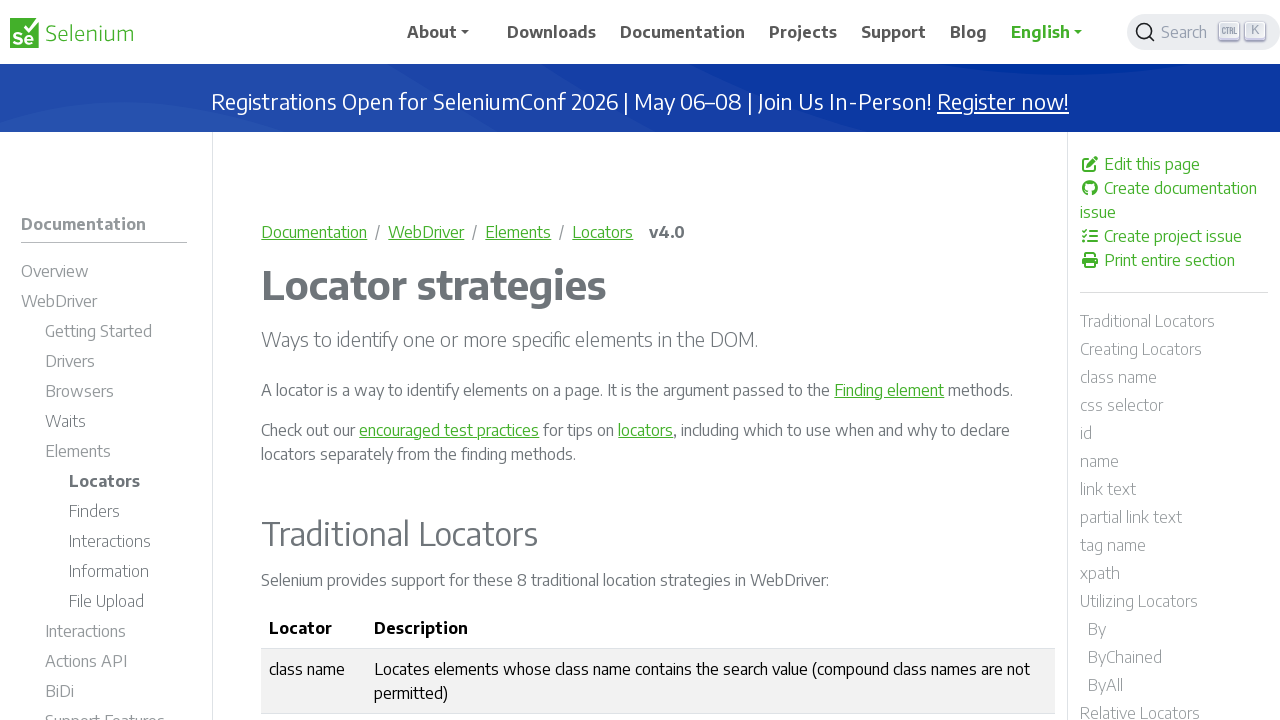

Clicked on link containing 'Getting' text using partial link text locator at (116, 334) on a:has-text('Getting')
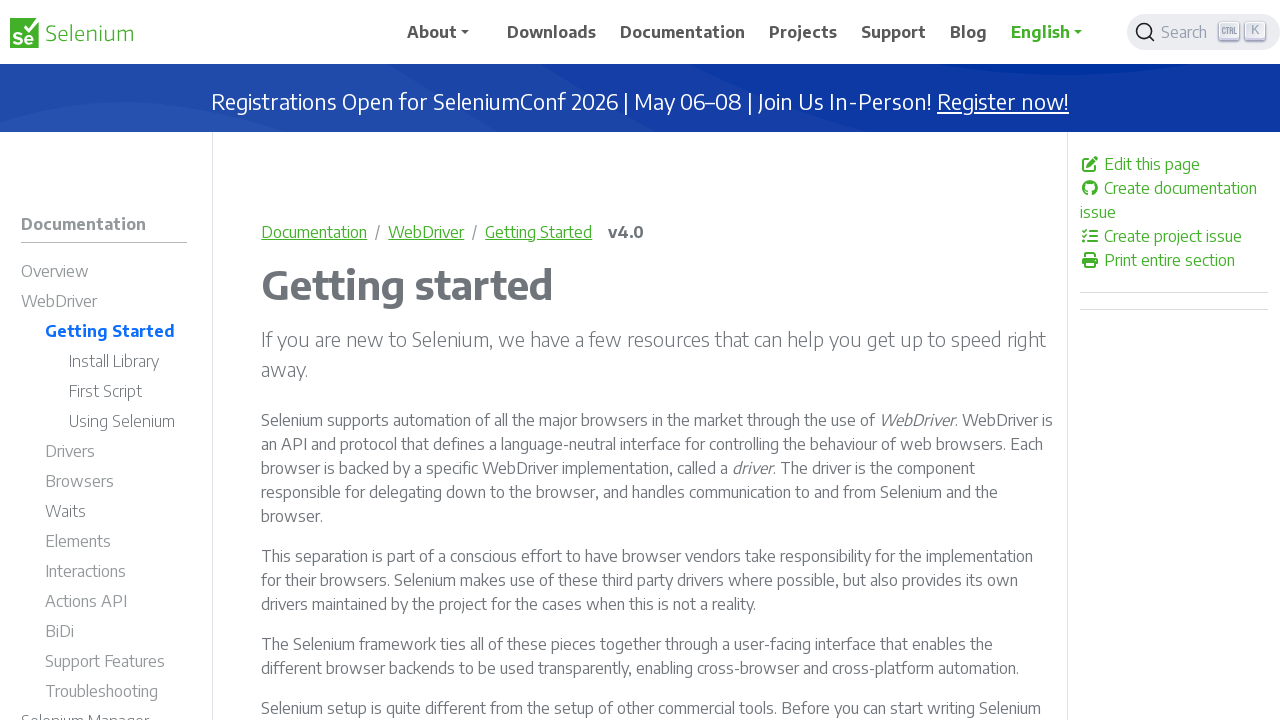

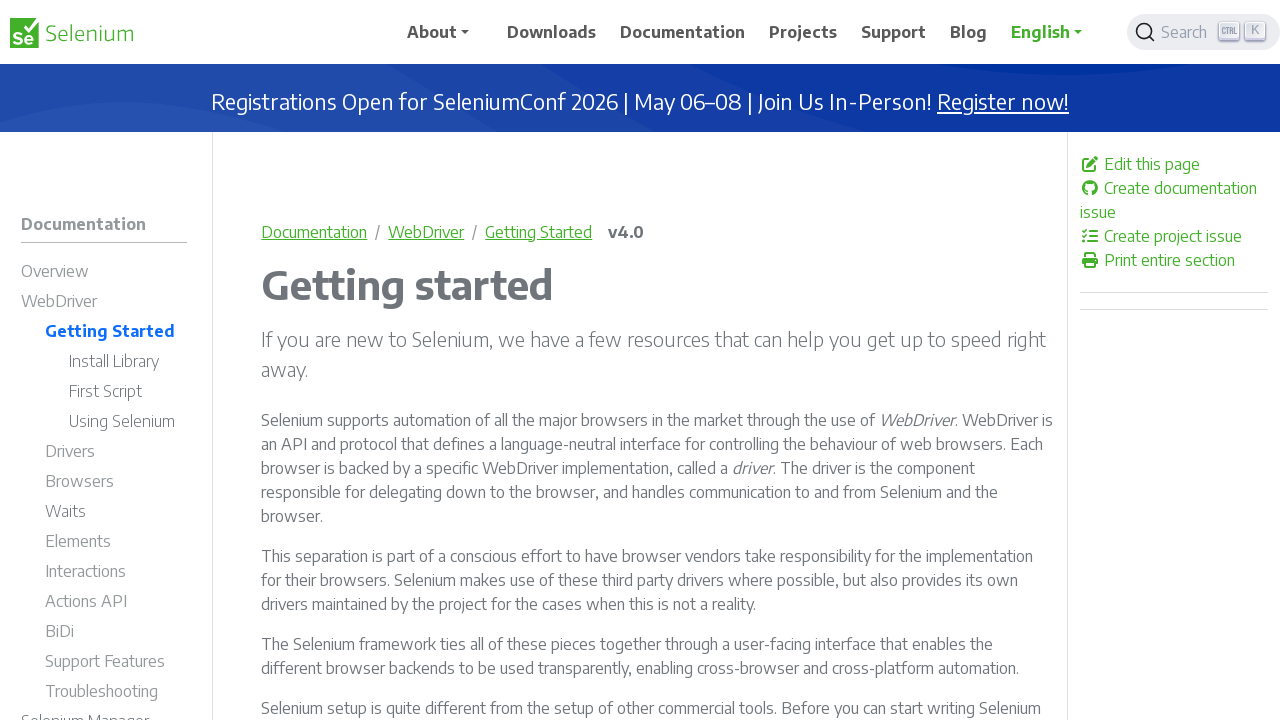